Tests selecting an option from a traditional dropdown menu by index

Starting URL: https://demoqa.com/select-menu

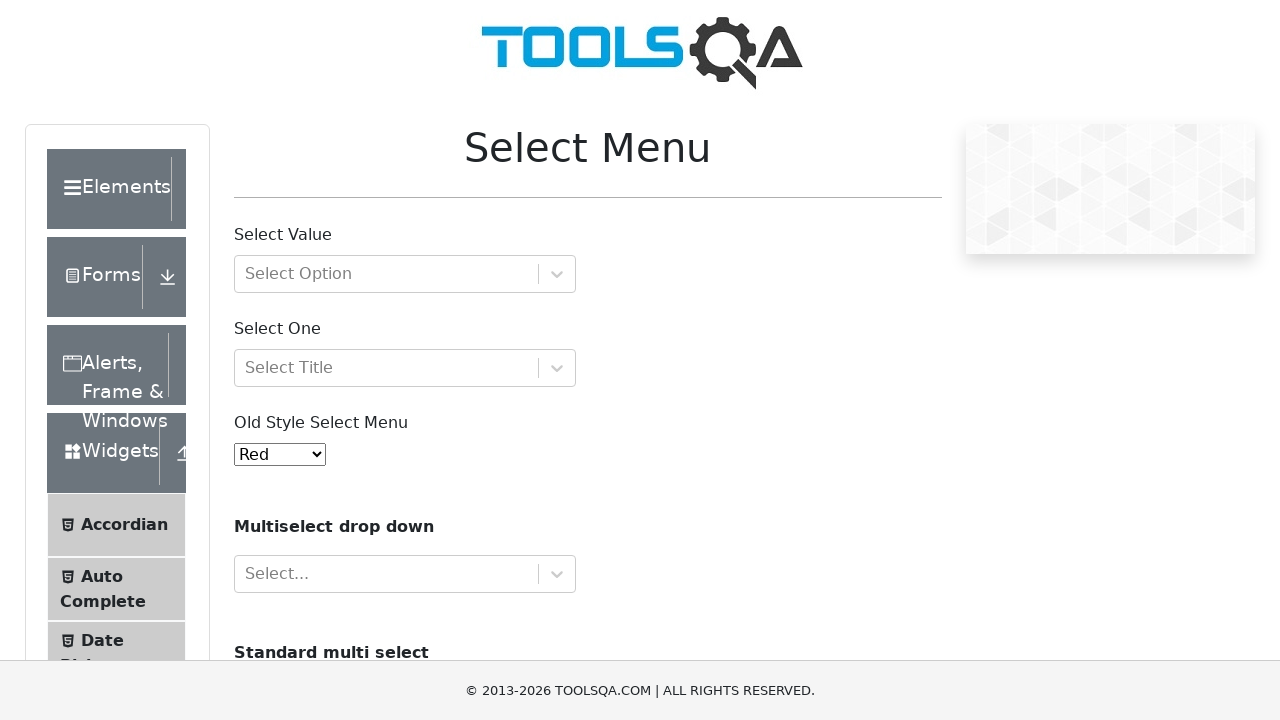

Navigated to select menu test page
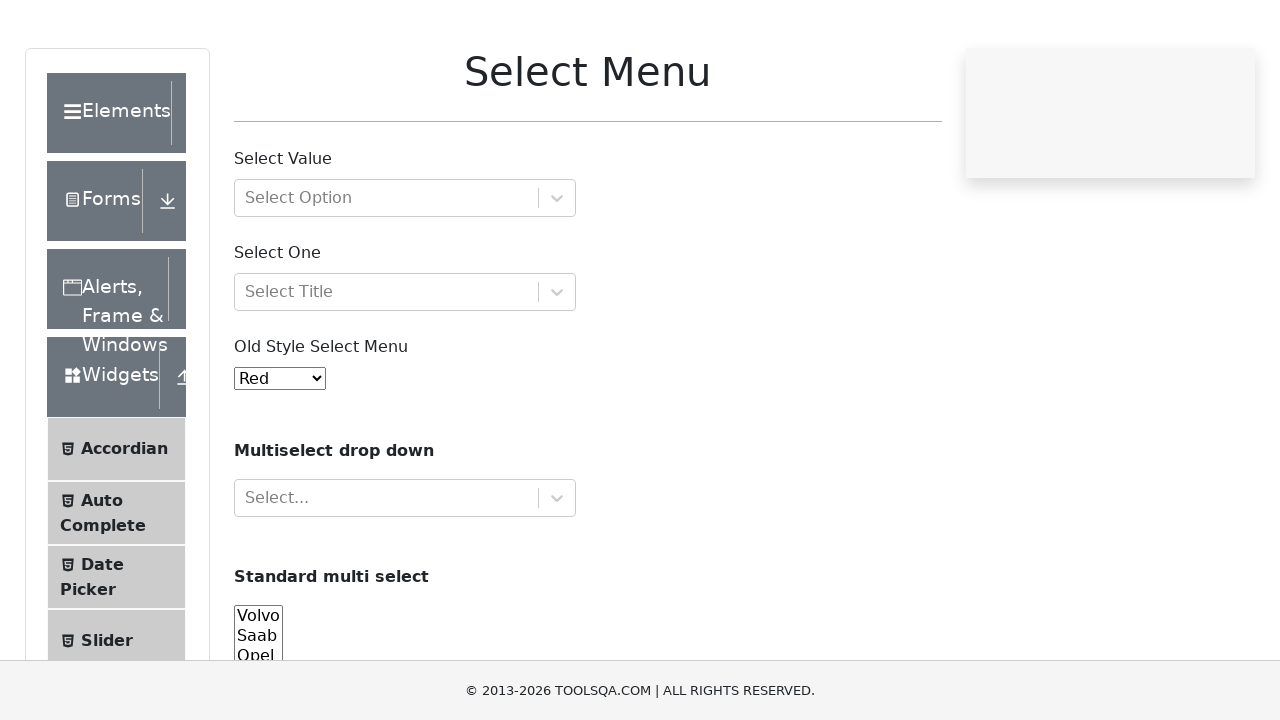

Selected option at index 1 (Blue) from traditional dropdown menu on #oldSelectMenu
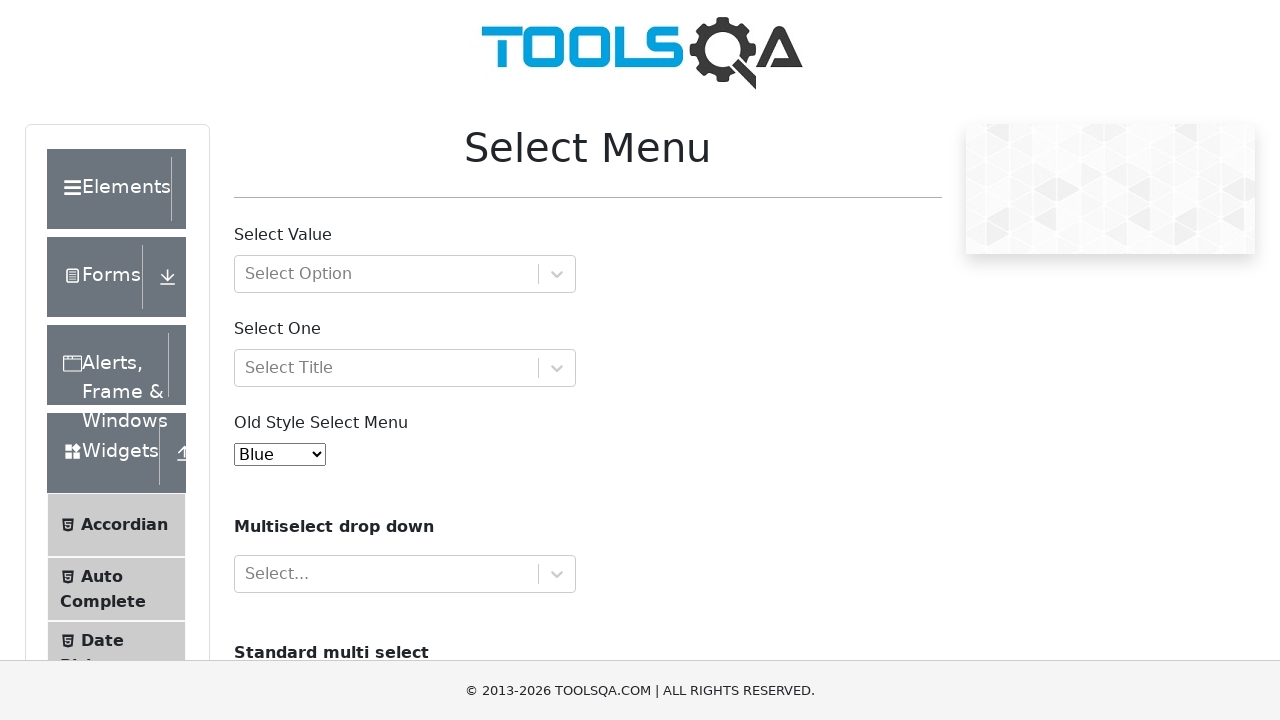

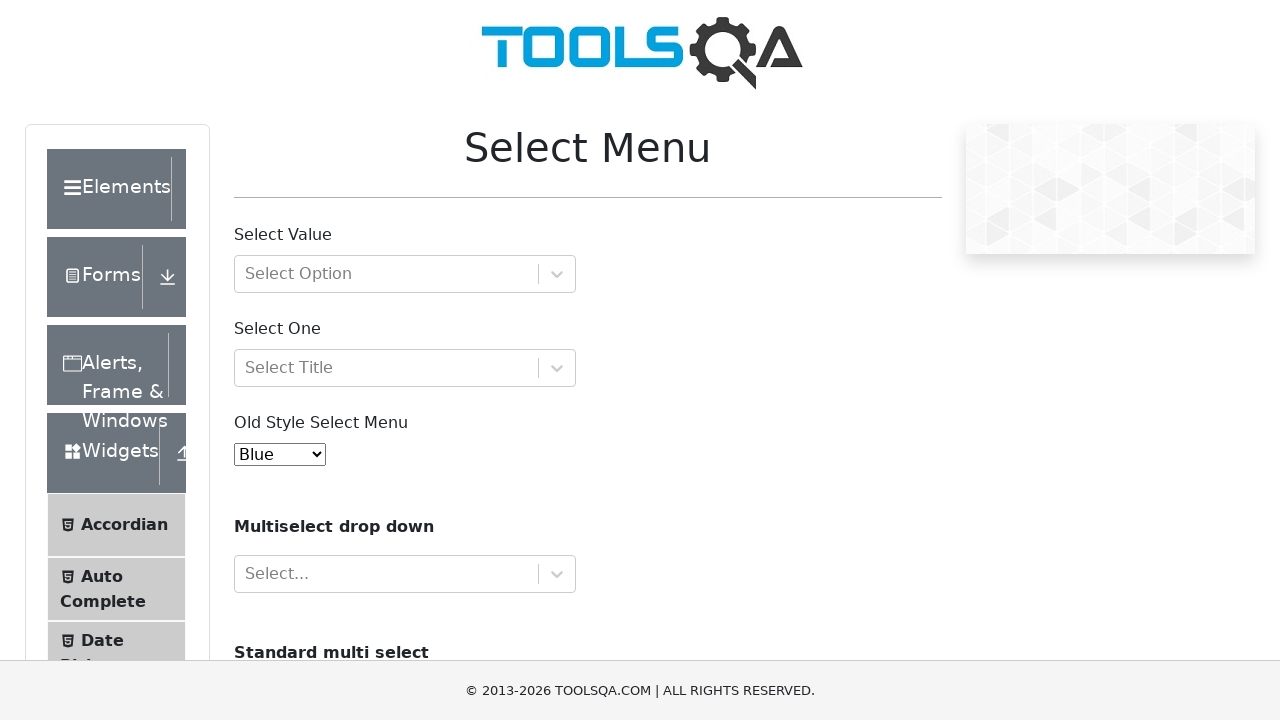